Tests handling of a JavaScript prompt dialog by clicking a button to trigger it, entering text into the prompt, and accepting it.

Starting URL: https://v1.training-support.net/selenium/javascript-alerts

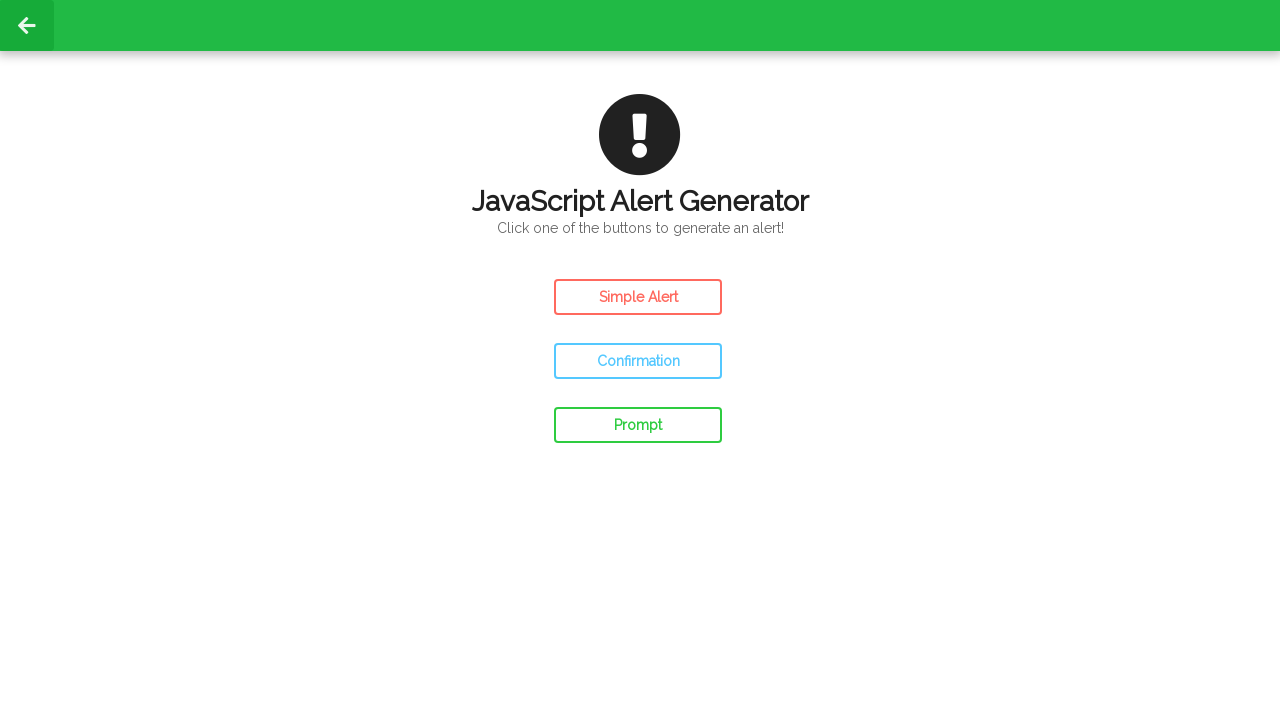

Registered dialog handler to accept prompt with text 'Awesome!'
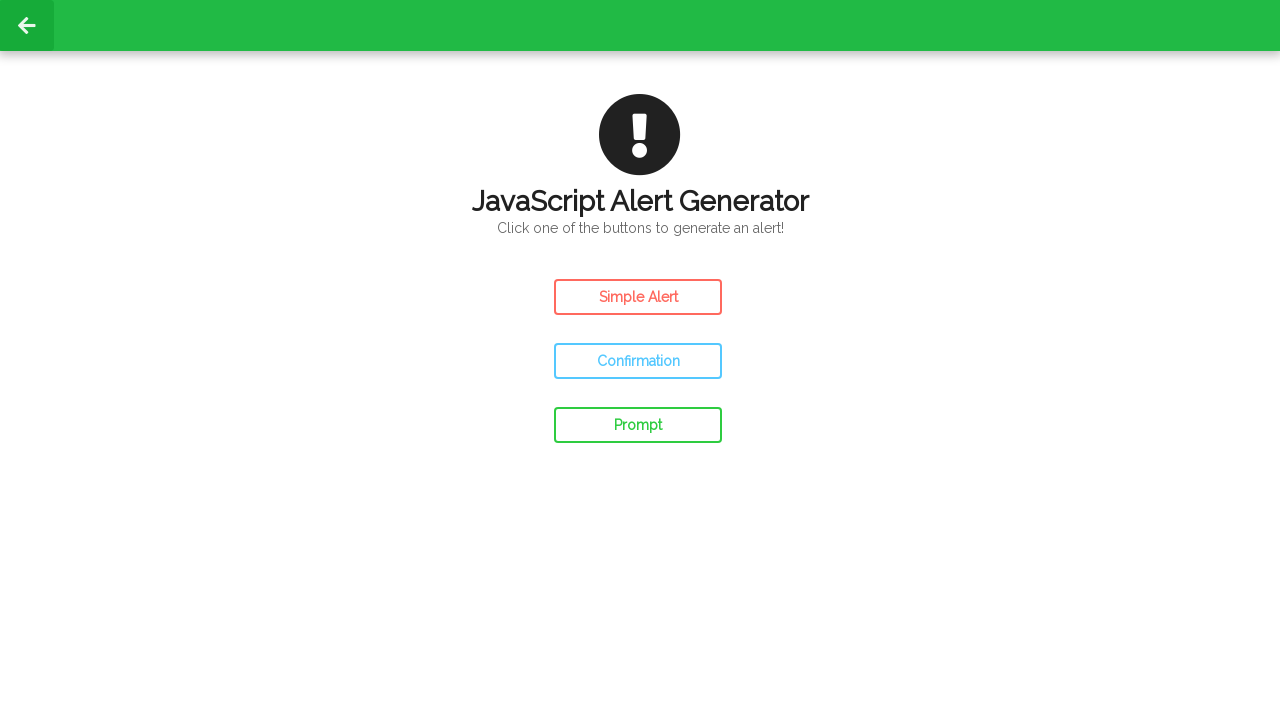

Clicked prompt button to trigger JavaScript prompt dialog at (638, 425) on #prompt
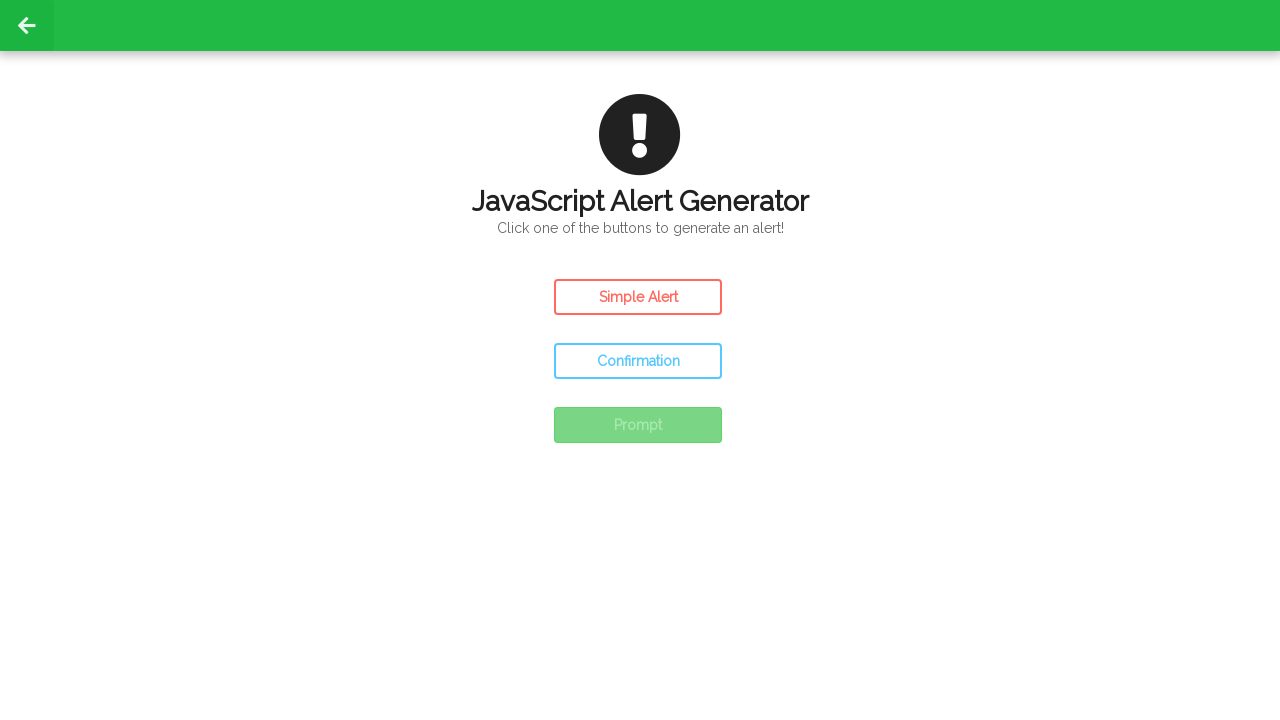

Waited for dialog to be processed
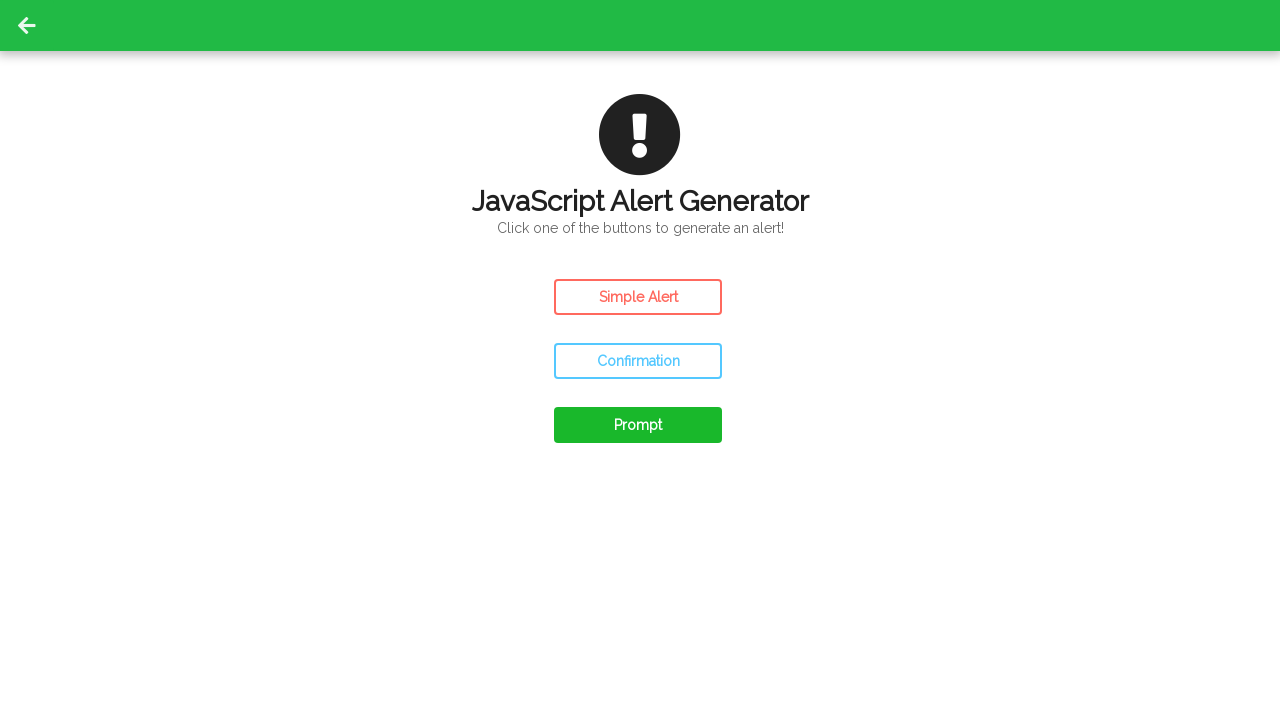

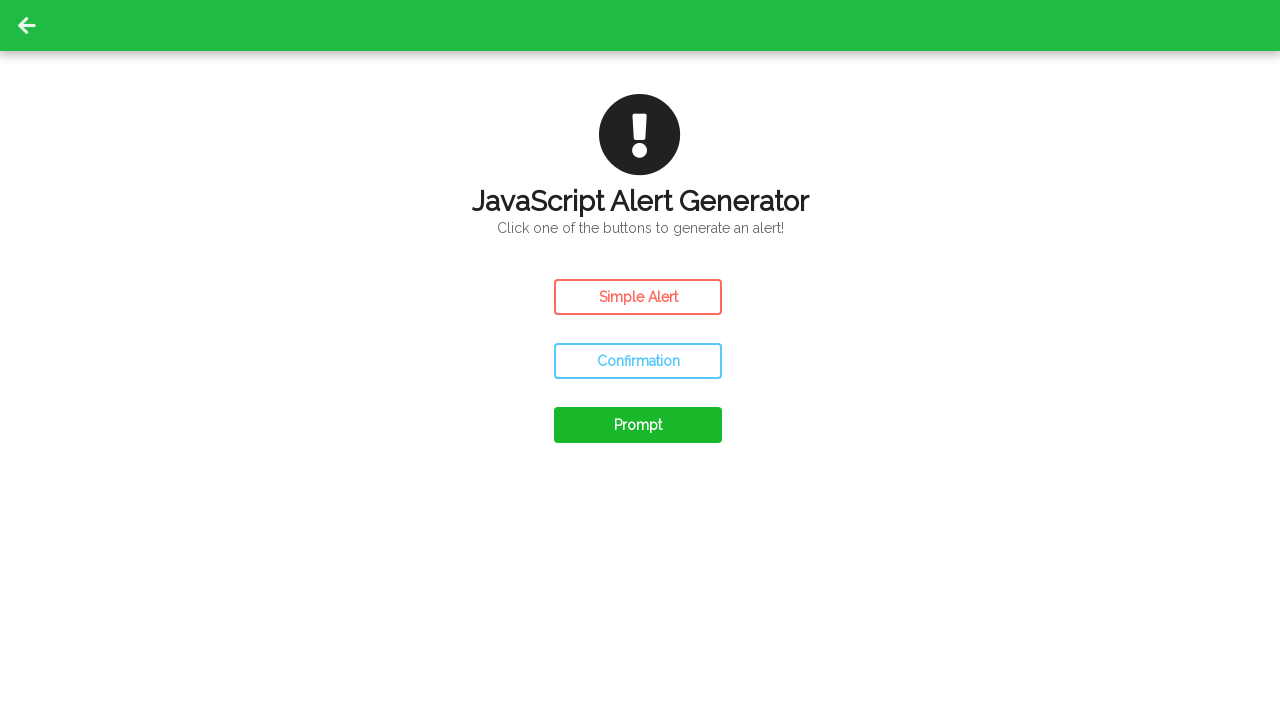